Tests browser window handle functionality by clicking a link that opens a popup window and then retrieving all window handles to identify parent and child windows.

Starting URL: http://omayo.blogspot.com/

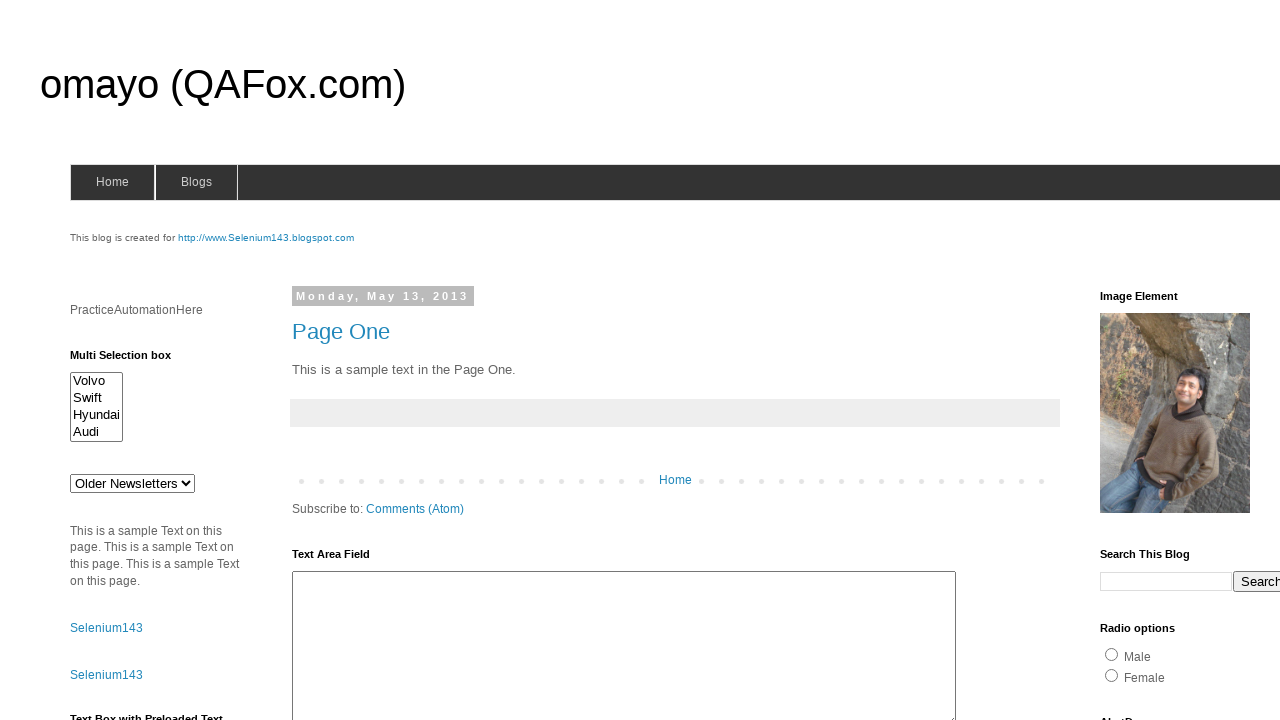

Waited for page to load with domcontentloaded state
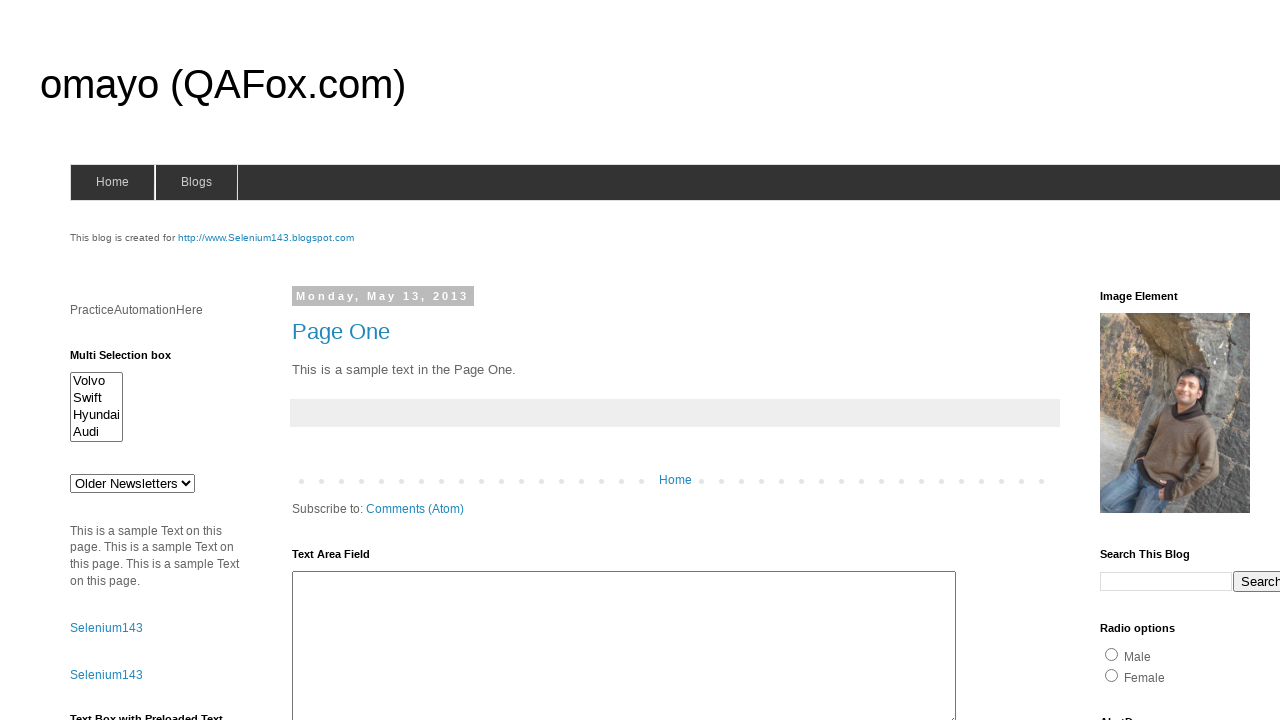

Clicked on 'Open a popup window' link at (132, 360) on text=Open a popup window
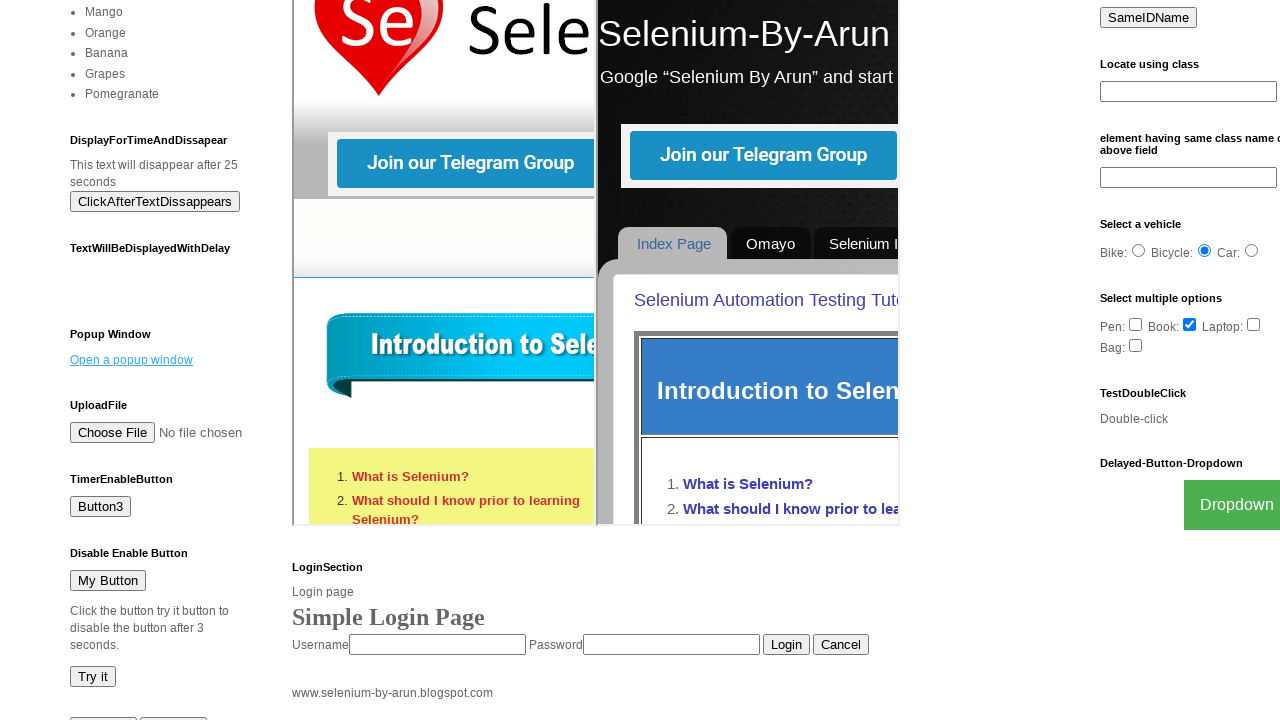

Waited 2 seconds for popup window to open
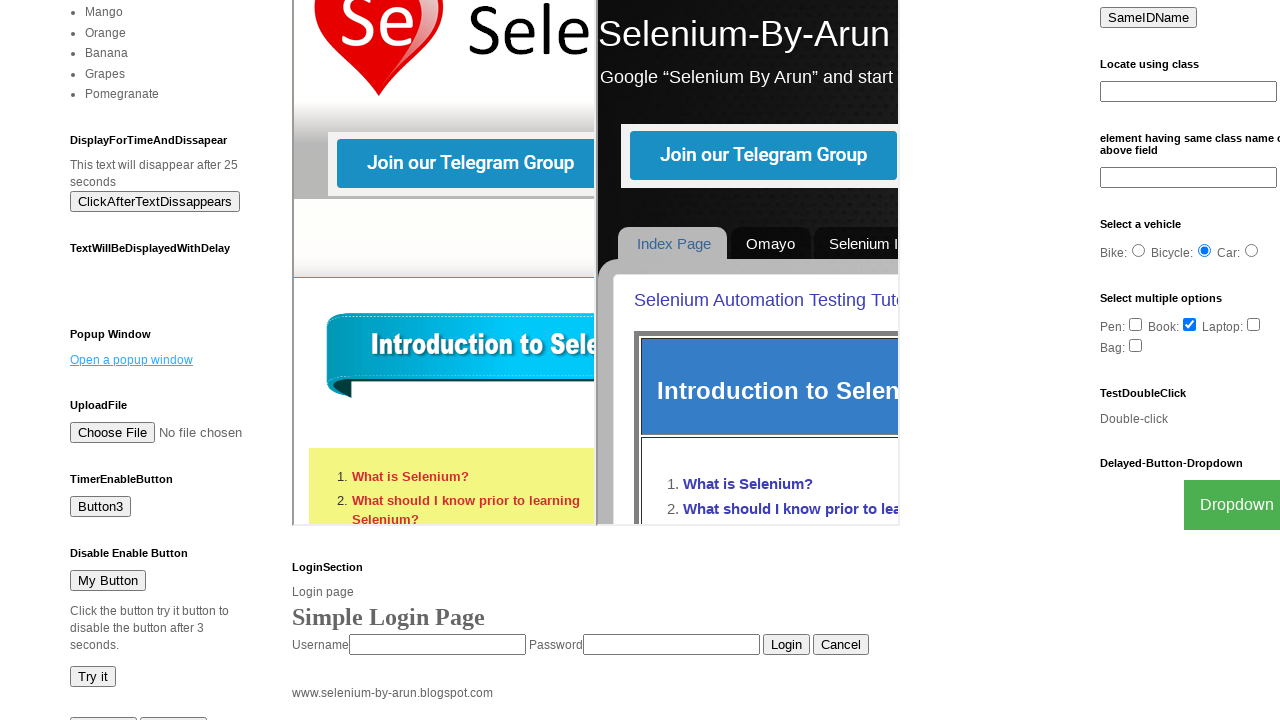

Retrieved all window handles from context
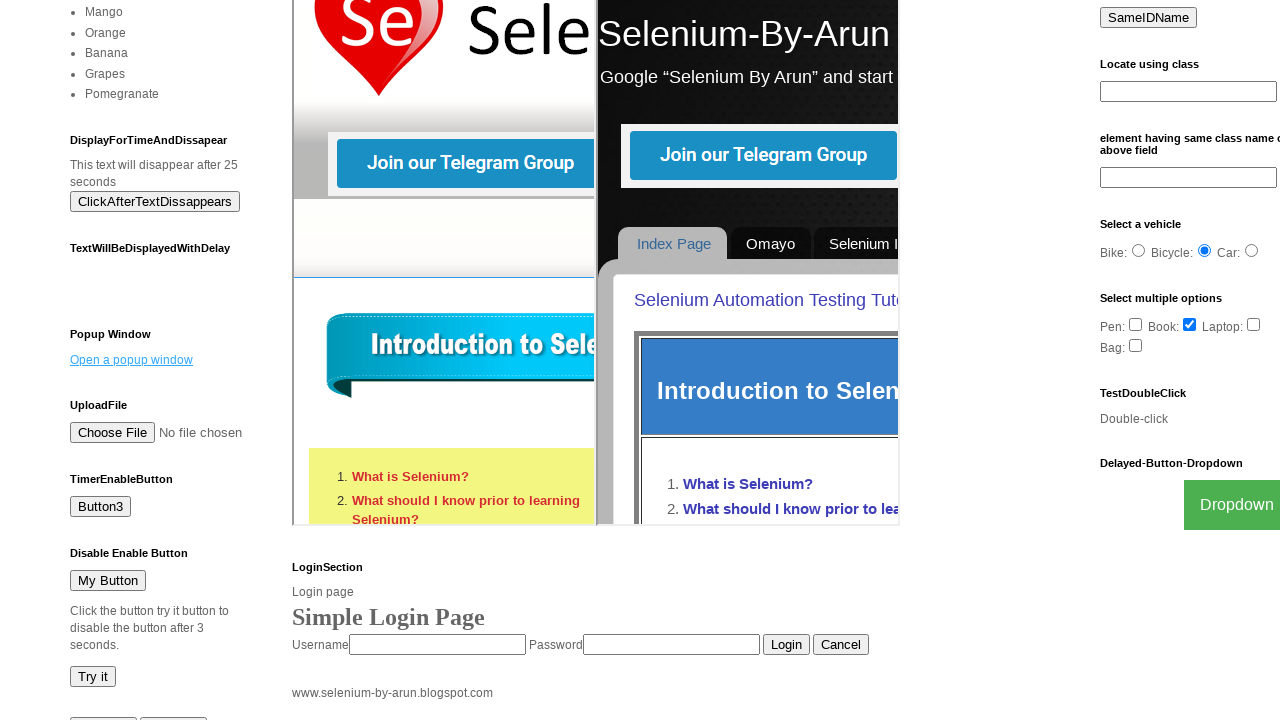

Identified parent and child windows and logged their URLs
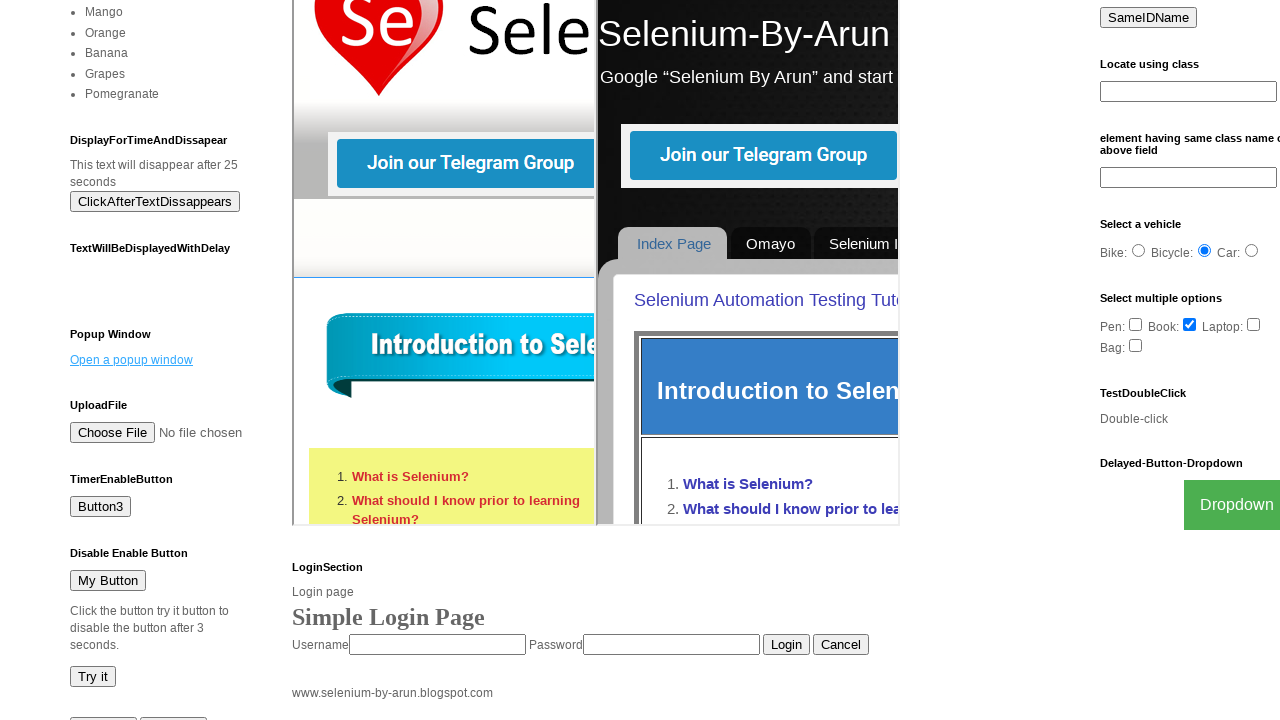

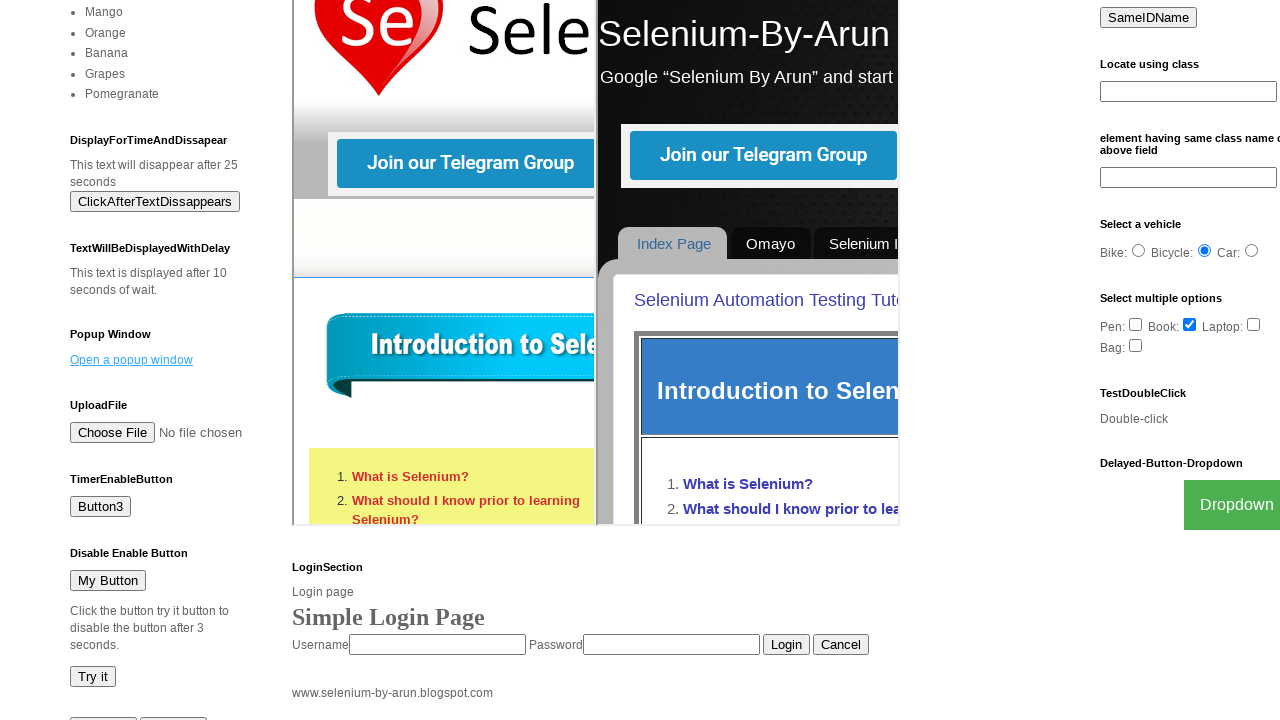